Tests successful user registration by filling all required fields with valid data and submitting the form

Starting URL: https://thinking-tester-contact-list.herokuapp.com/addUser

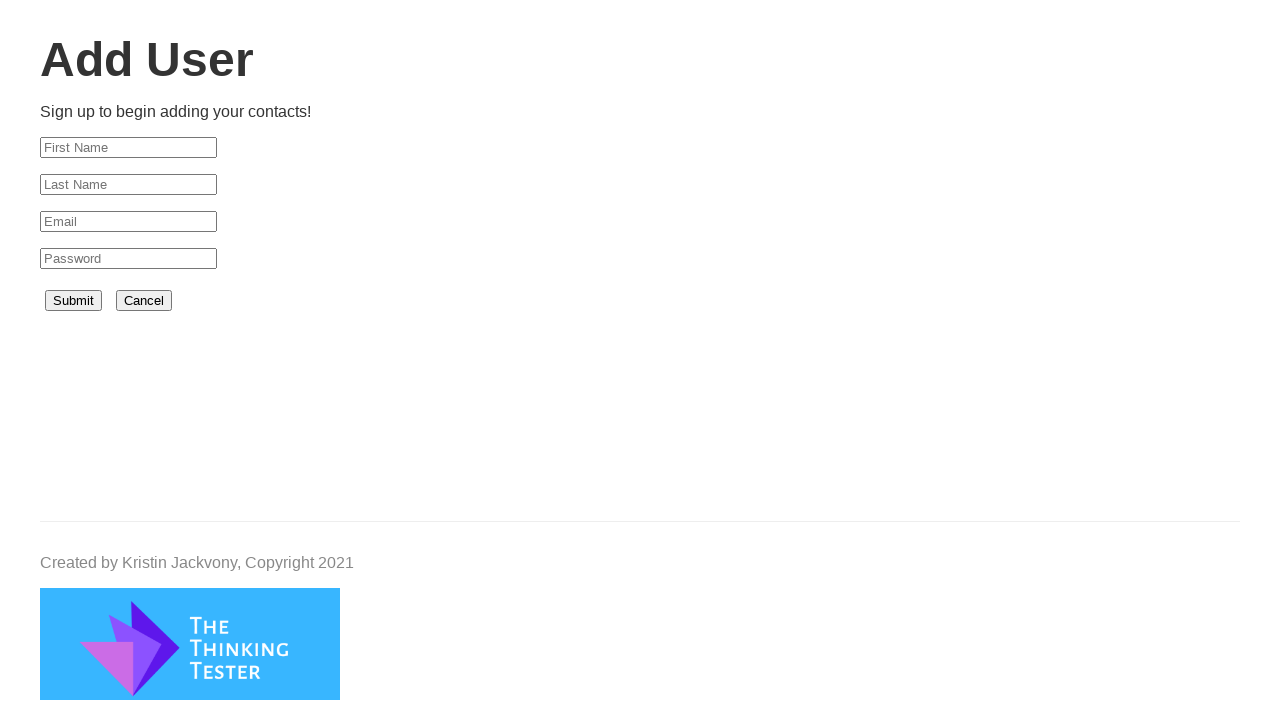

Filled first name field with 'marcus' on #firstName
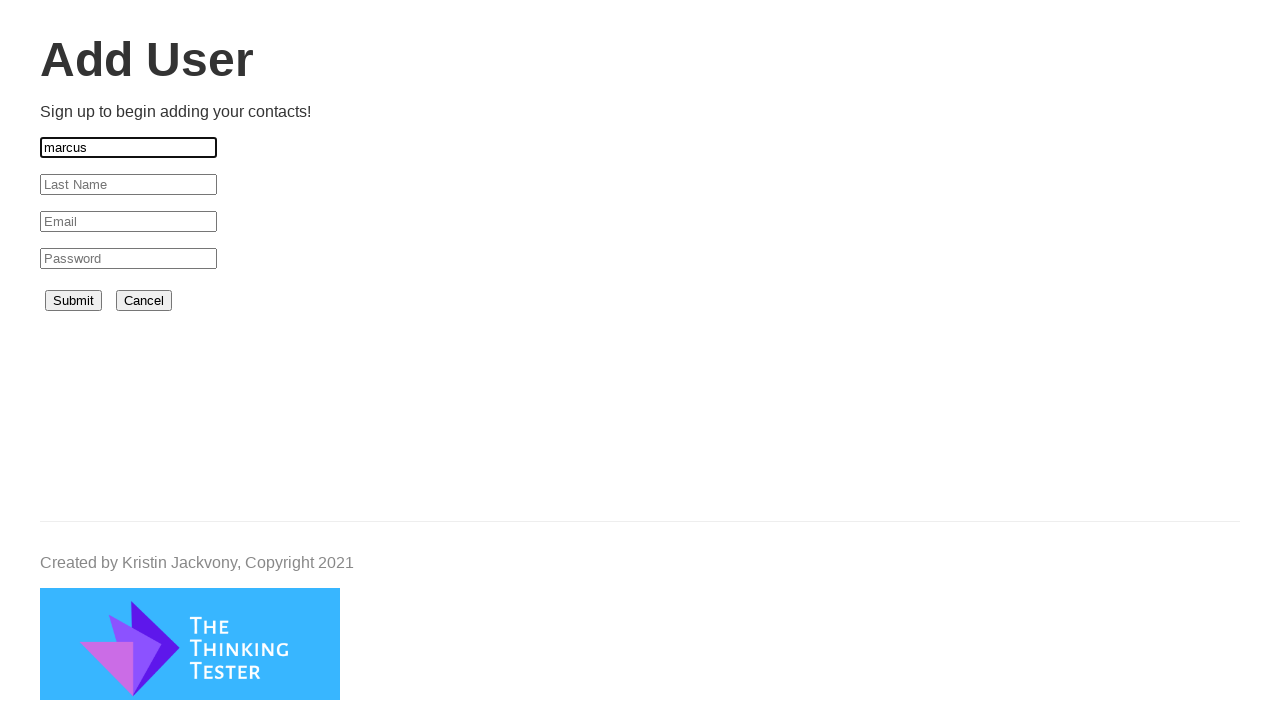

Filled last name field with 'johnson' on #lastName
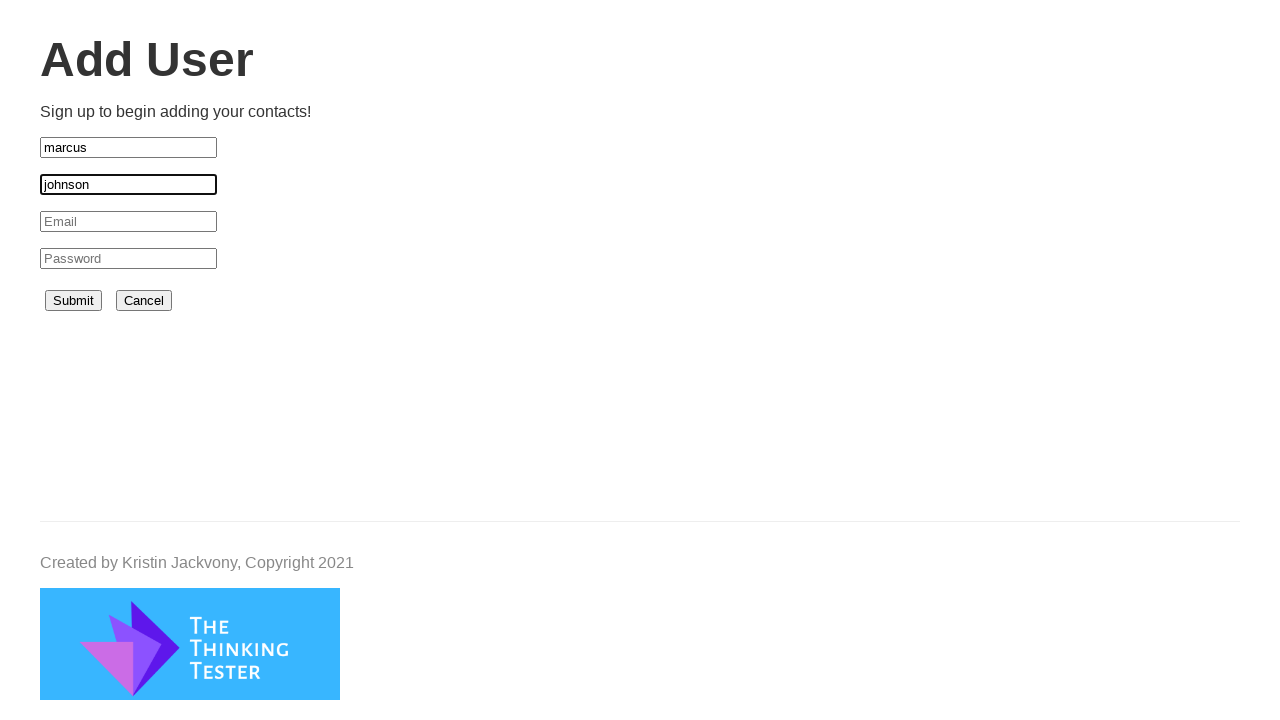

Filled email field with 'marcus.johnson847@gmail.com' on #email
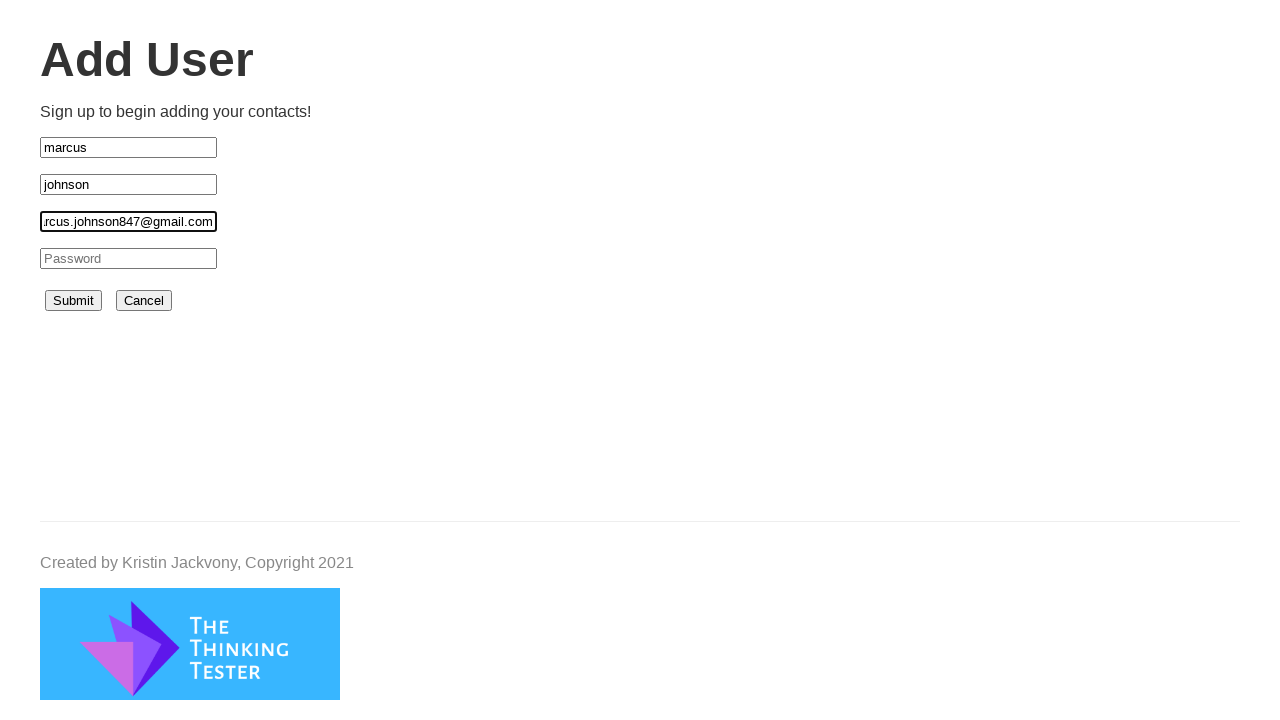

Filled password field with 'marcus1234' on #password
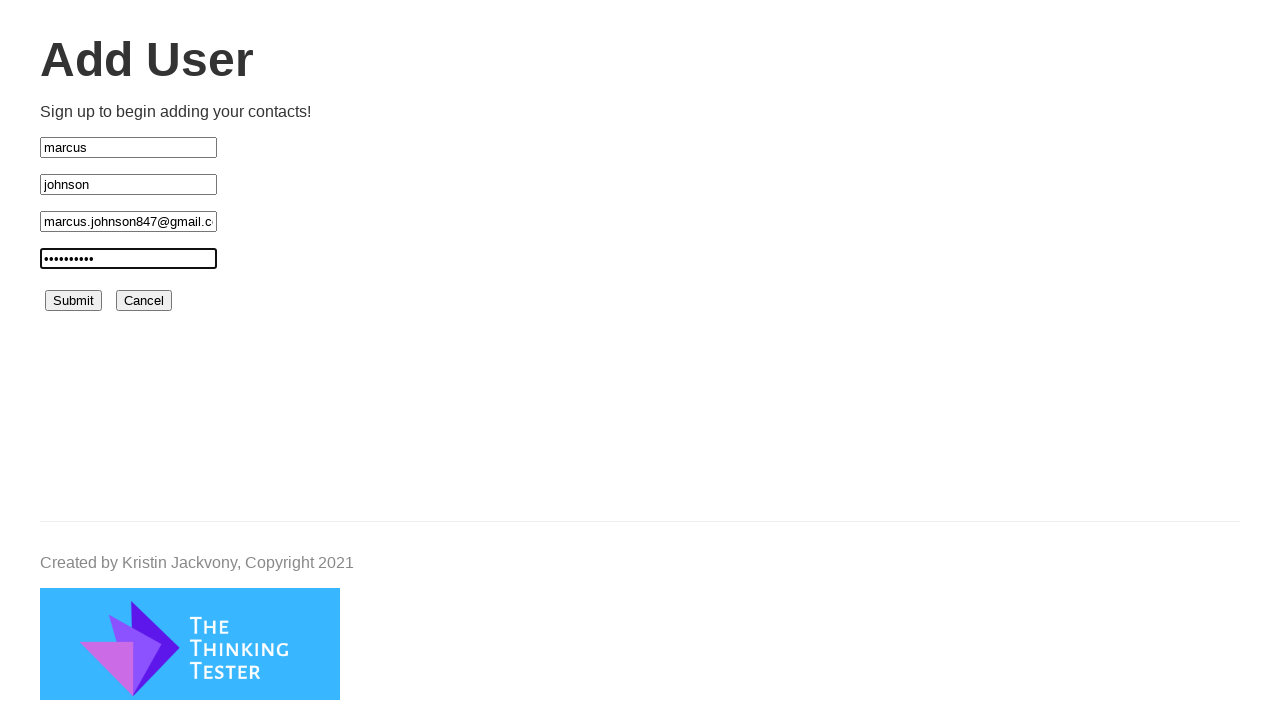

Clicked submit button to register user at (74, 301) on #submit
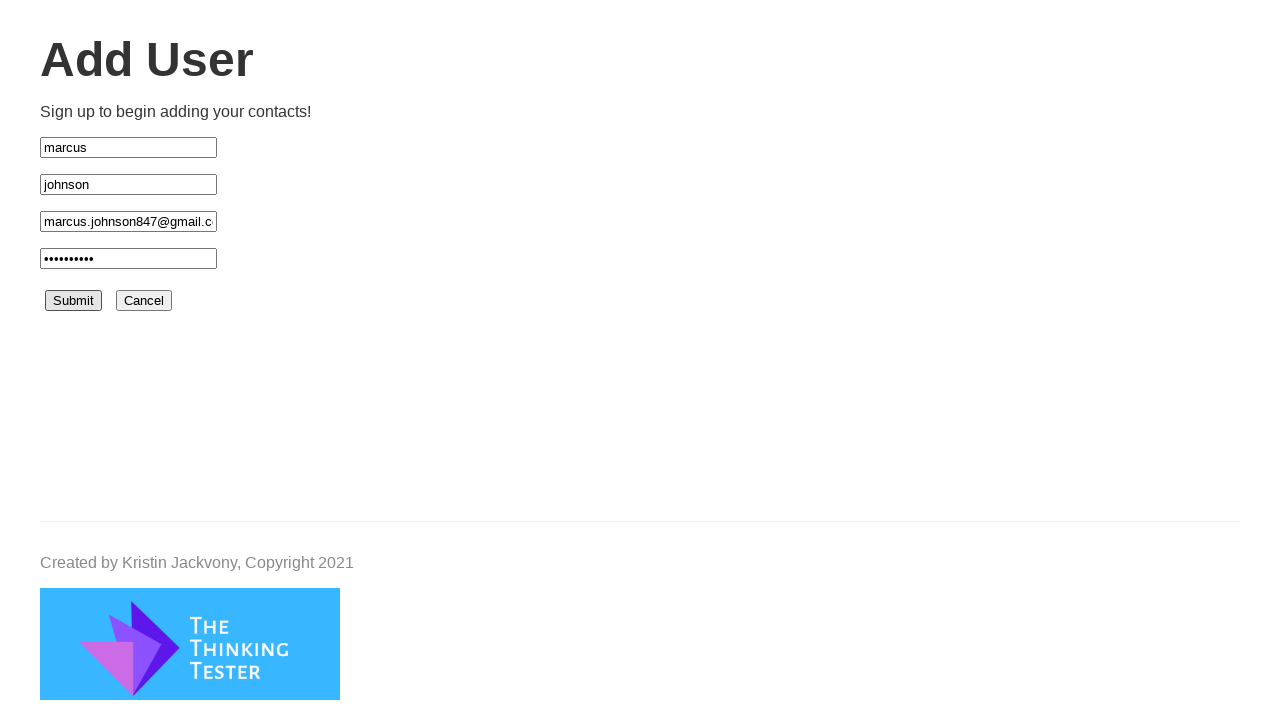

Registration form submitted and page loaded successfully
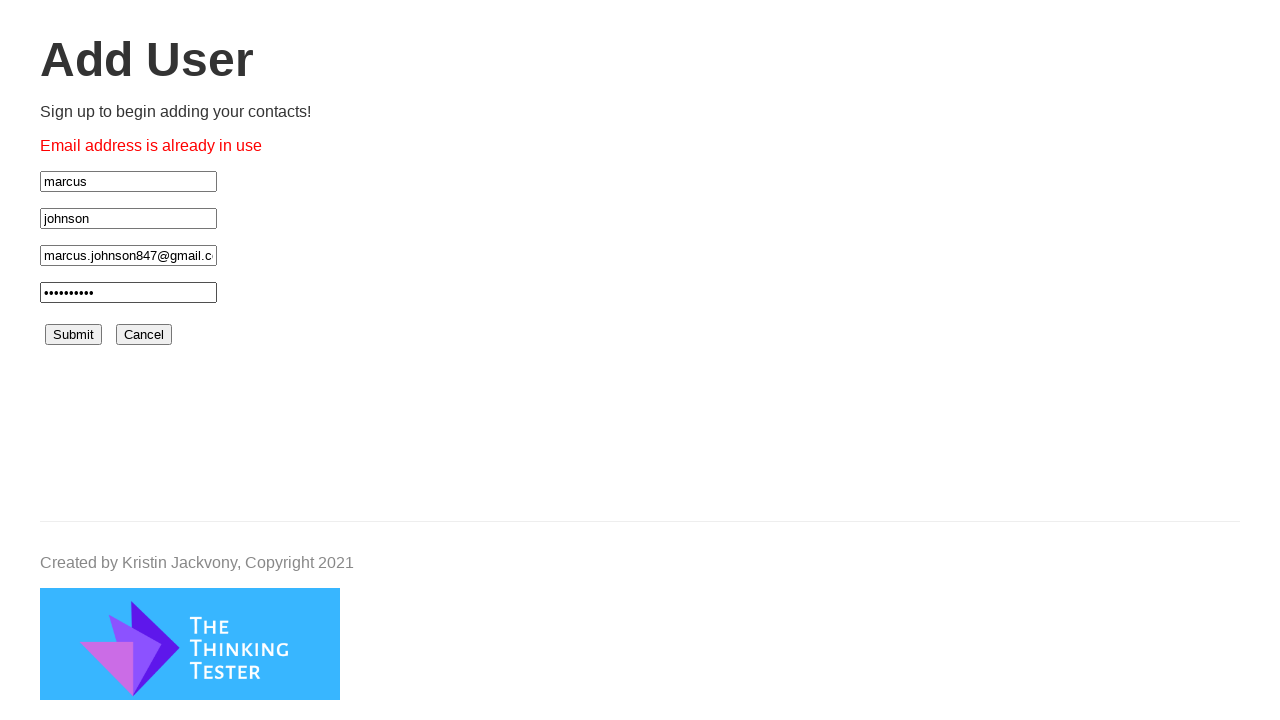

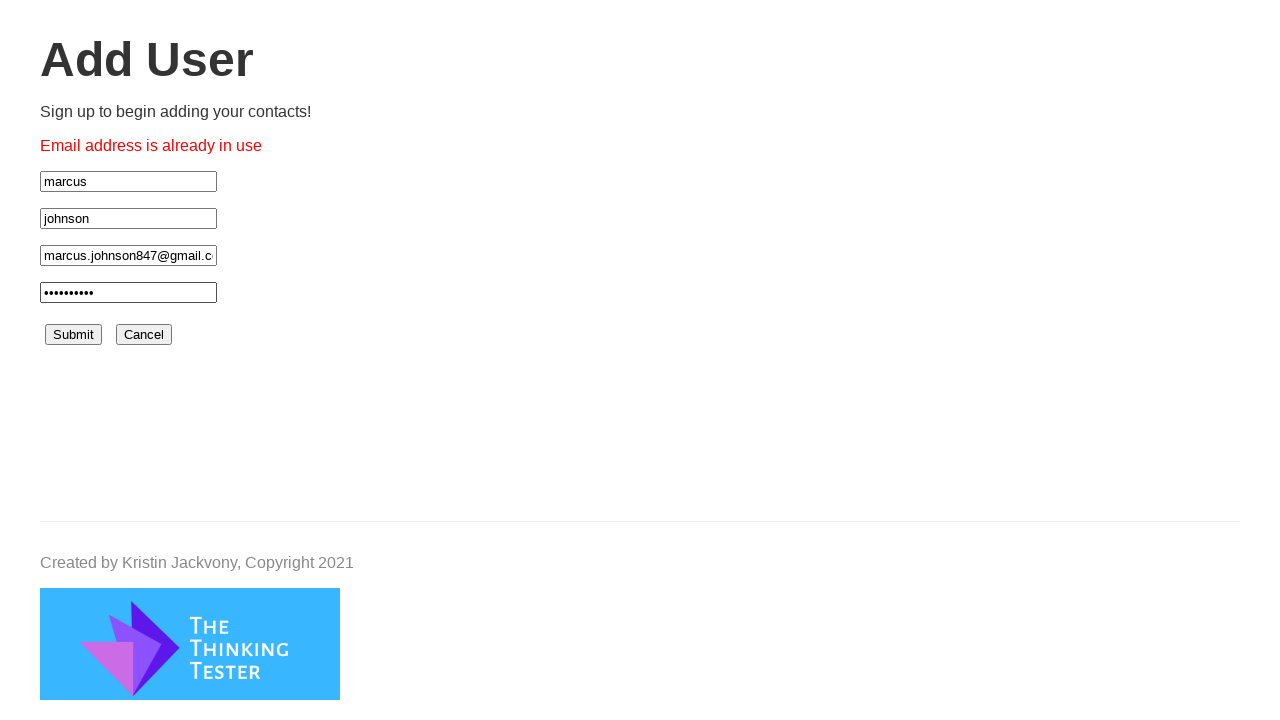